Tests navigation on a healthcare demo site by verifying the page title and clicking the "Make Appointment" button using XPath text matching.

Starting URL: https://katalon-demo-cura.herokuapp.com

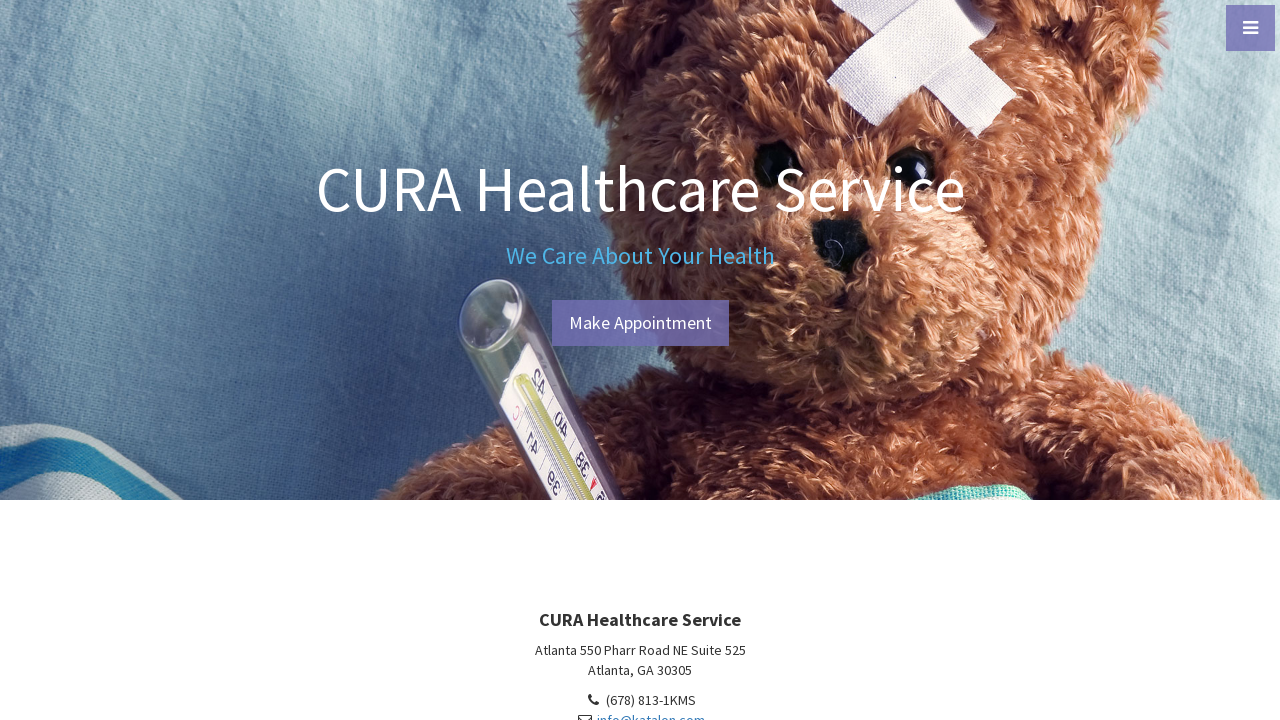

Verified page title is 'CURA Healthcare Service'
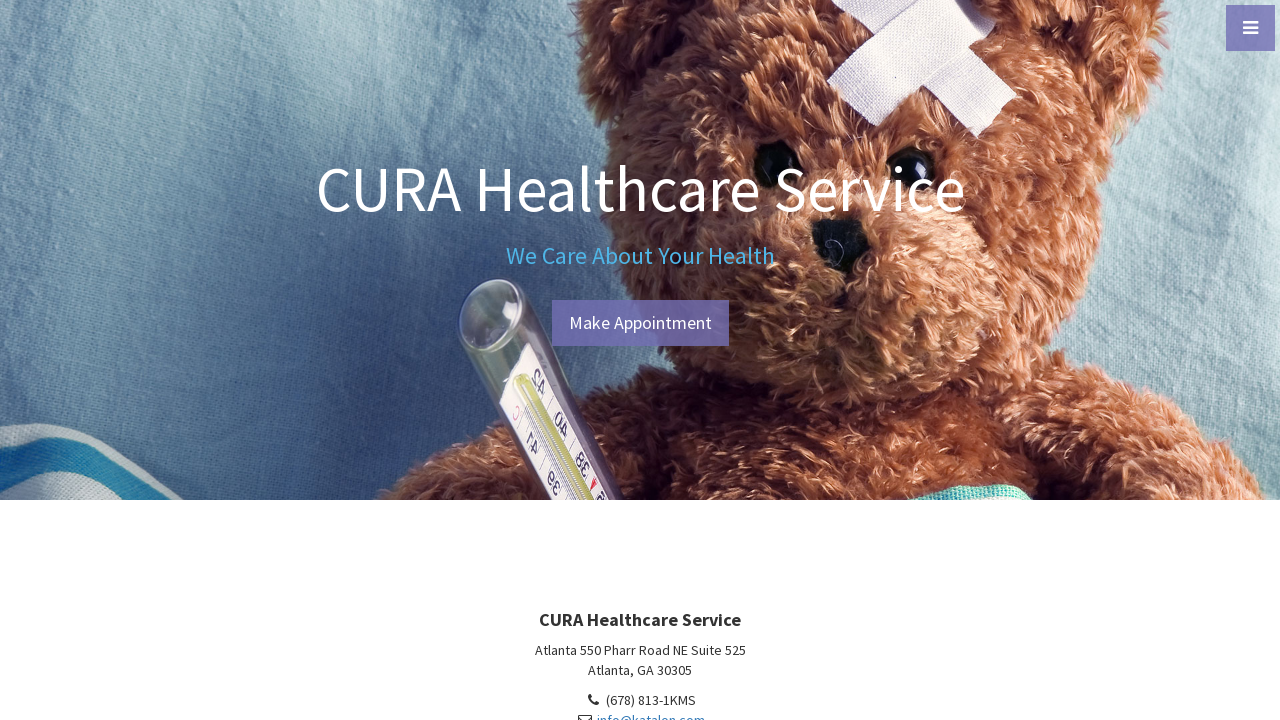

Clicked 'Make Appointment' button using XPath text matching at (640, 323) on xpath=//a[text()='Make Appointment']
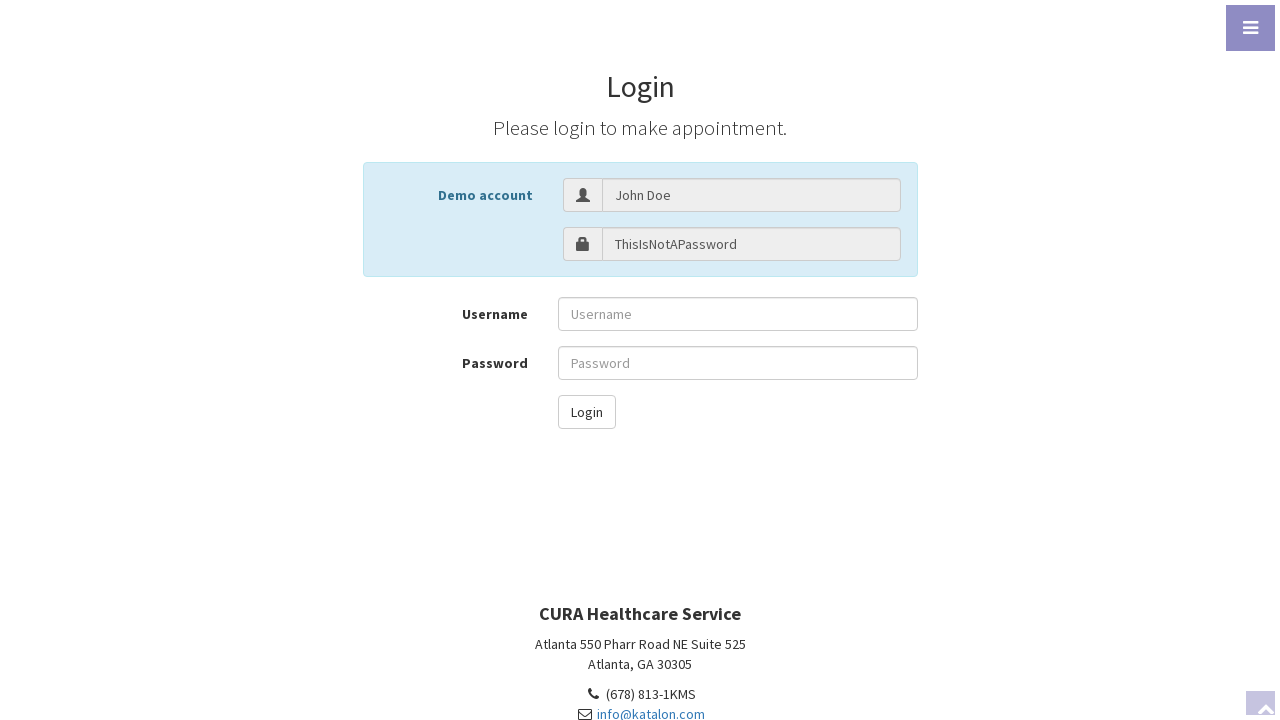

Waited for network idle after clicking Make Appointment
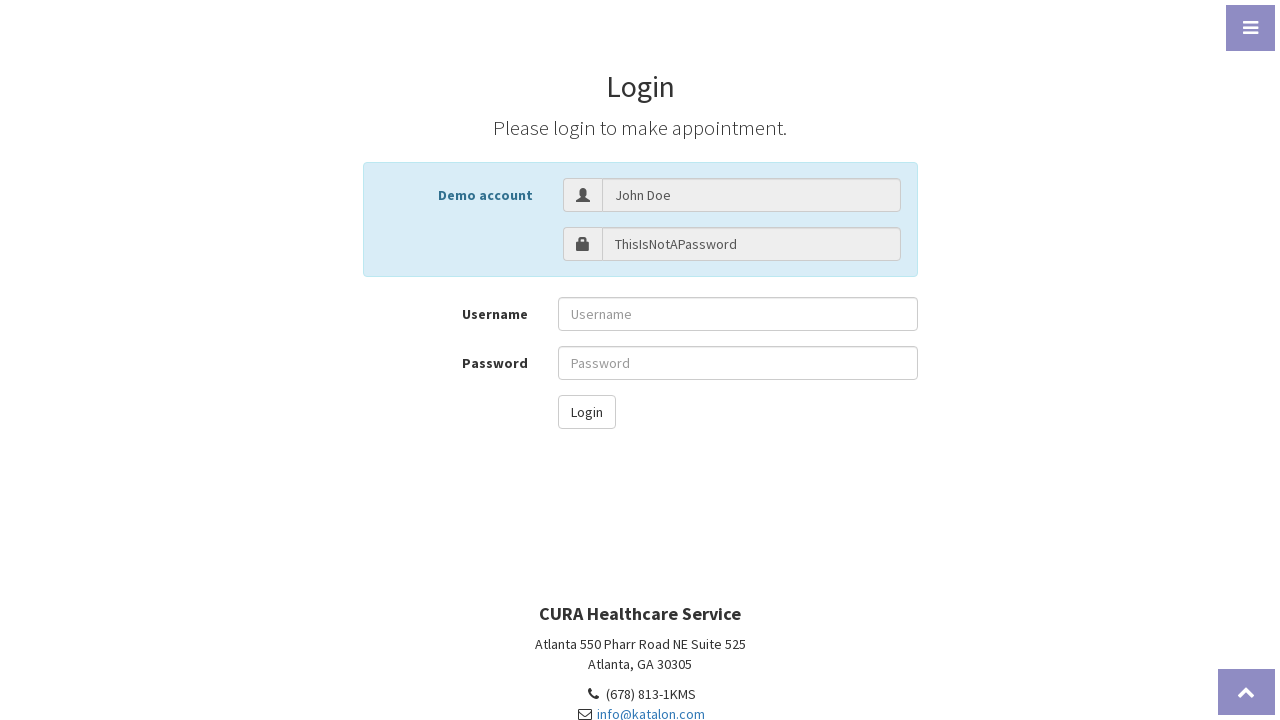

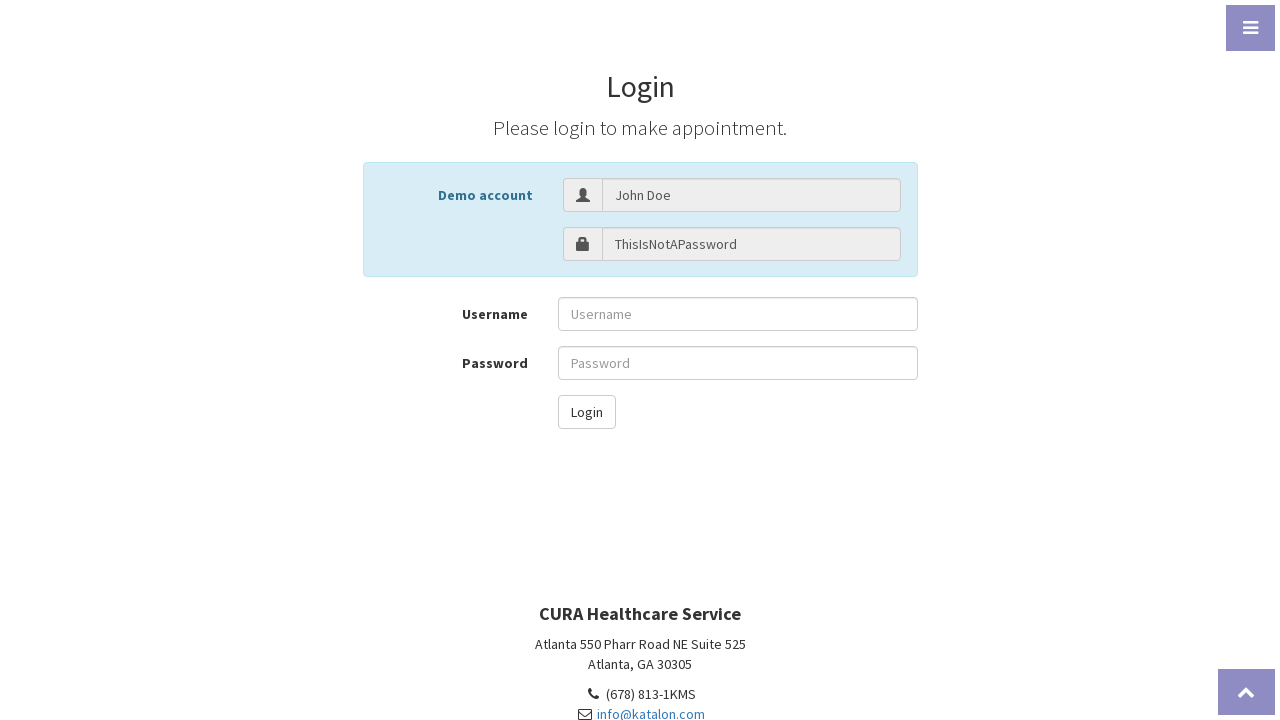